Tests drag and drop functionality by dragging element A to element B position

Starting URL: https://the-internet.herokuapp.com/

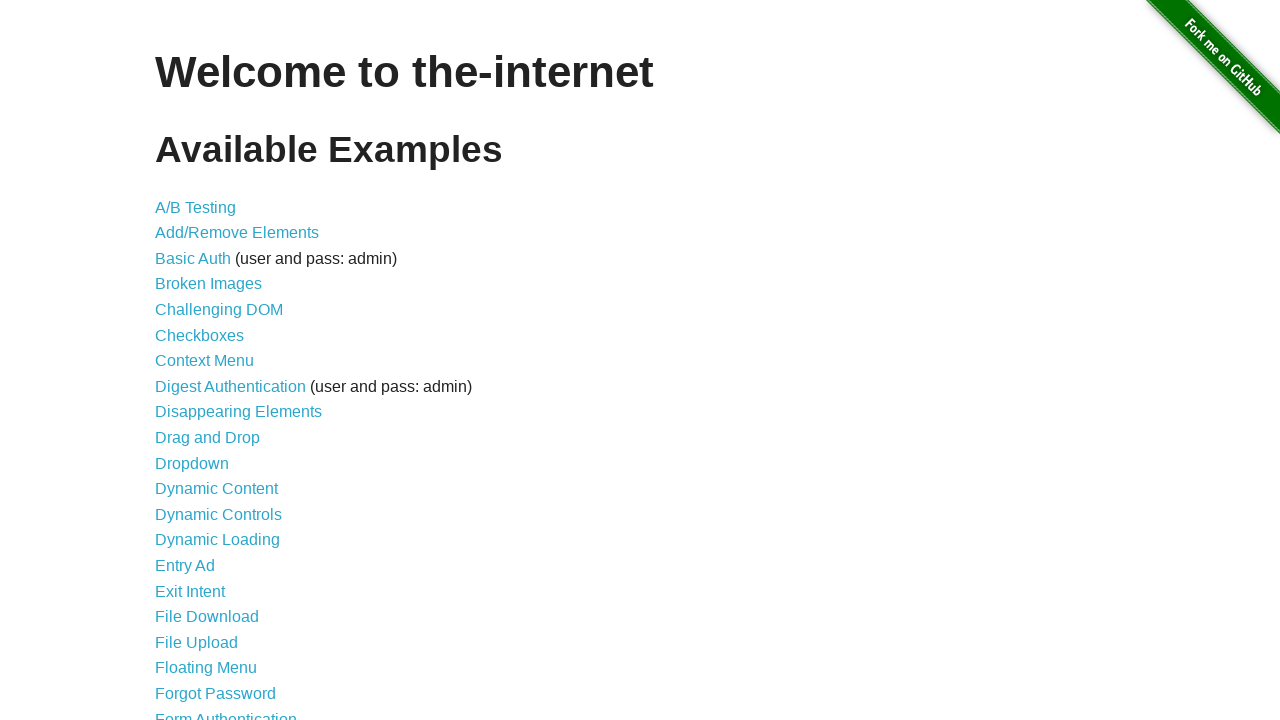

Navigated to The Internet herokuapp home page
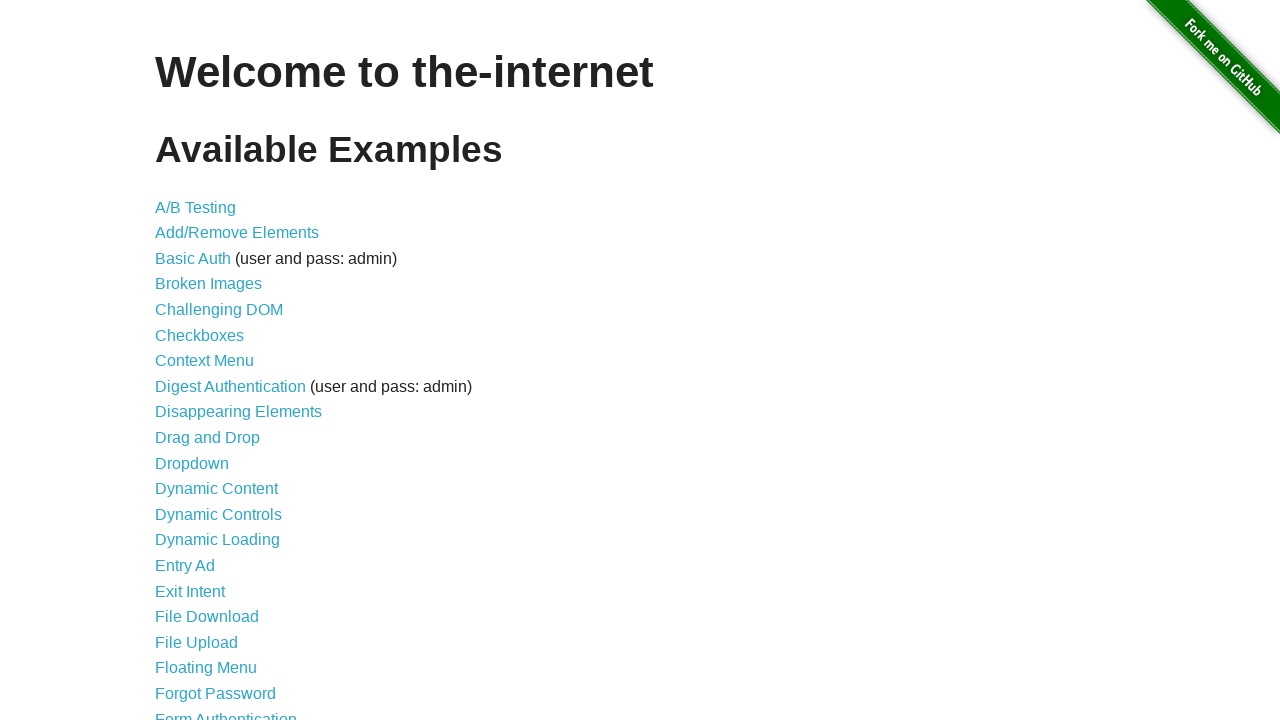

Clicked on Drag and Drop link at (208, 438) on text=Drag and Drop
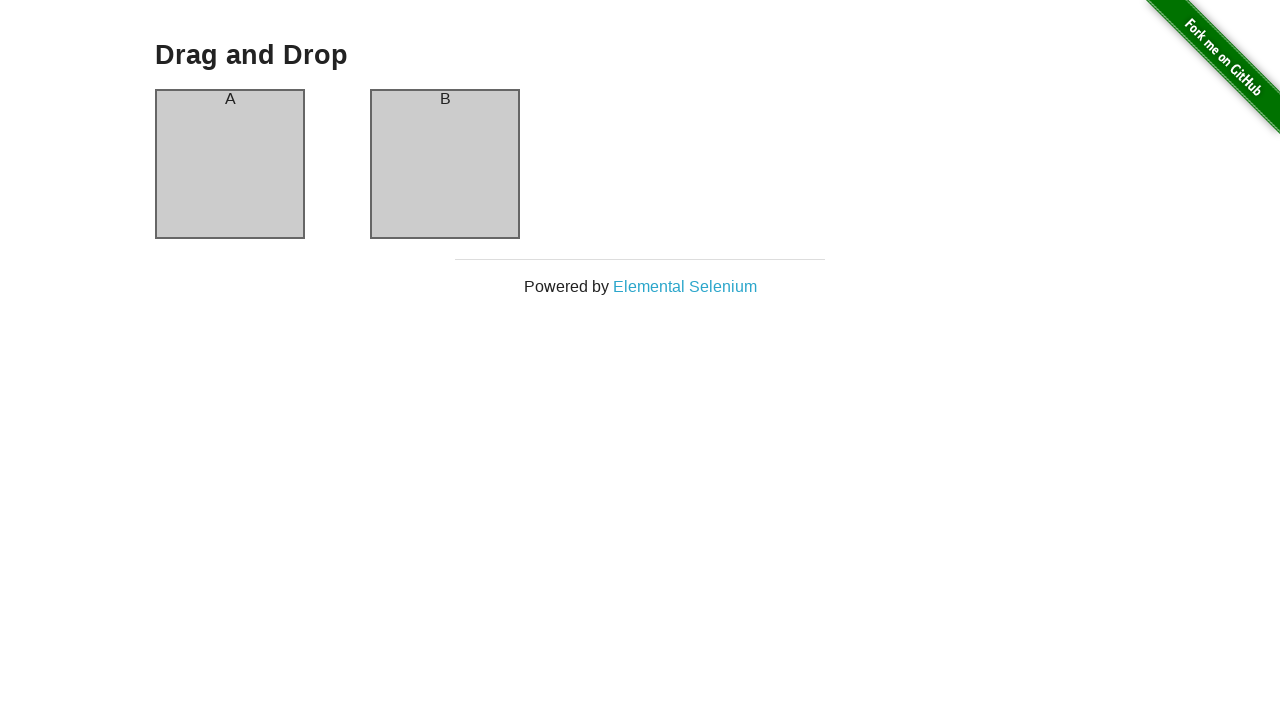

Dragged element A to element B position at (445, 164)
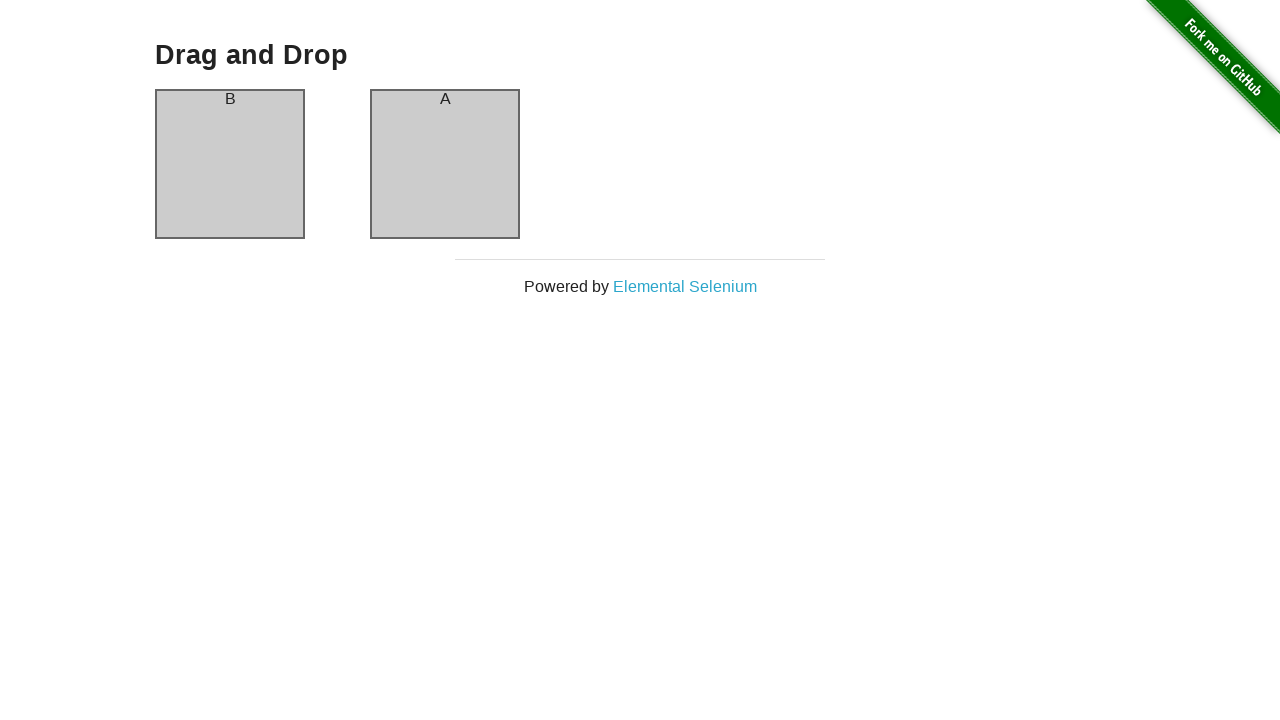

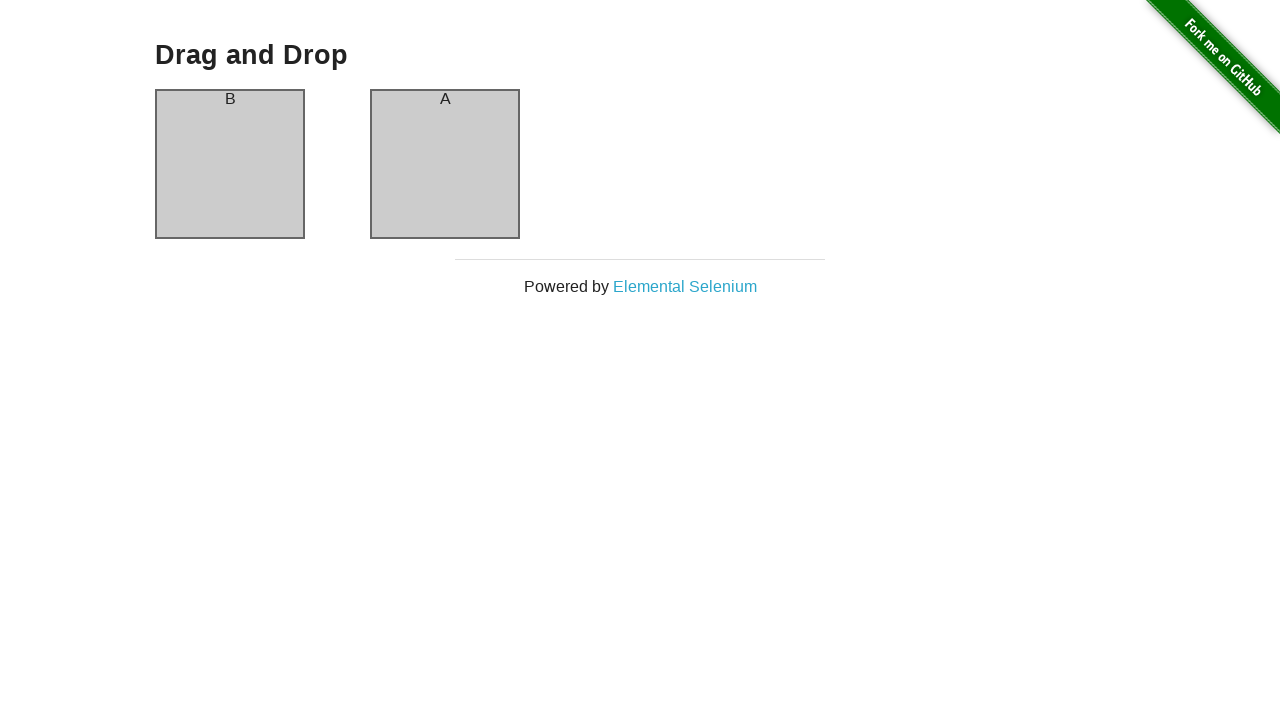